Tests keyboard input functionality by sending a SPACE key press and verifying the result is displayed

Starting URL: https://the-internet.herokuapp.com/key_presses

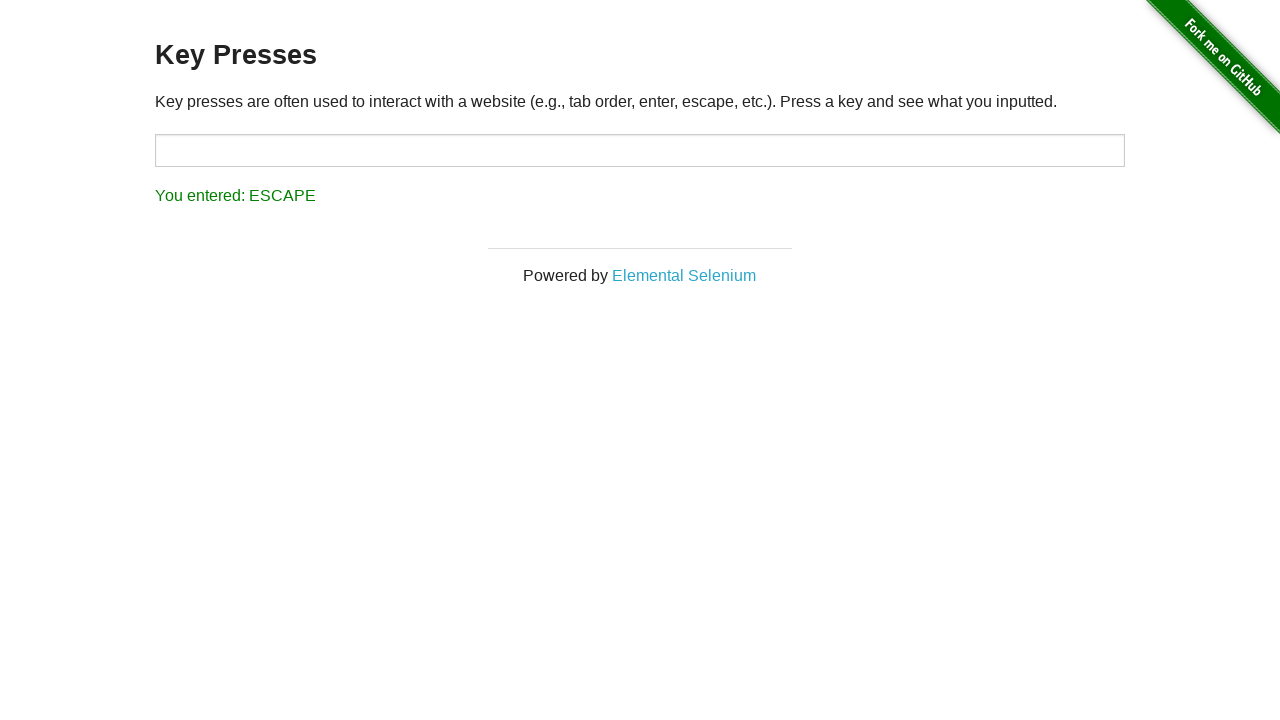

Pressed SPACE key
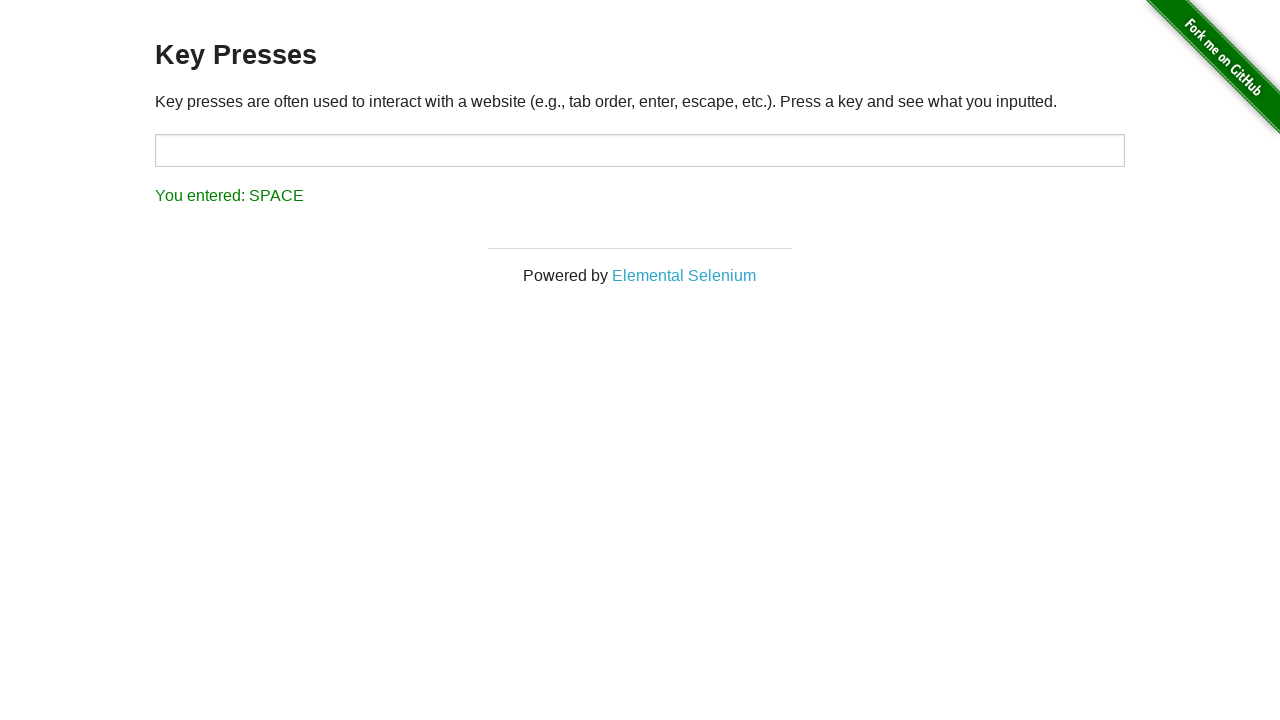

Result element loaded after SPACE key press
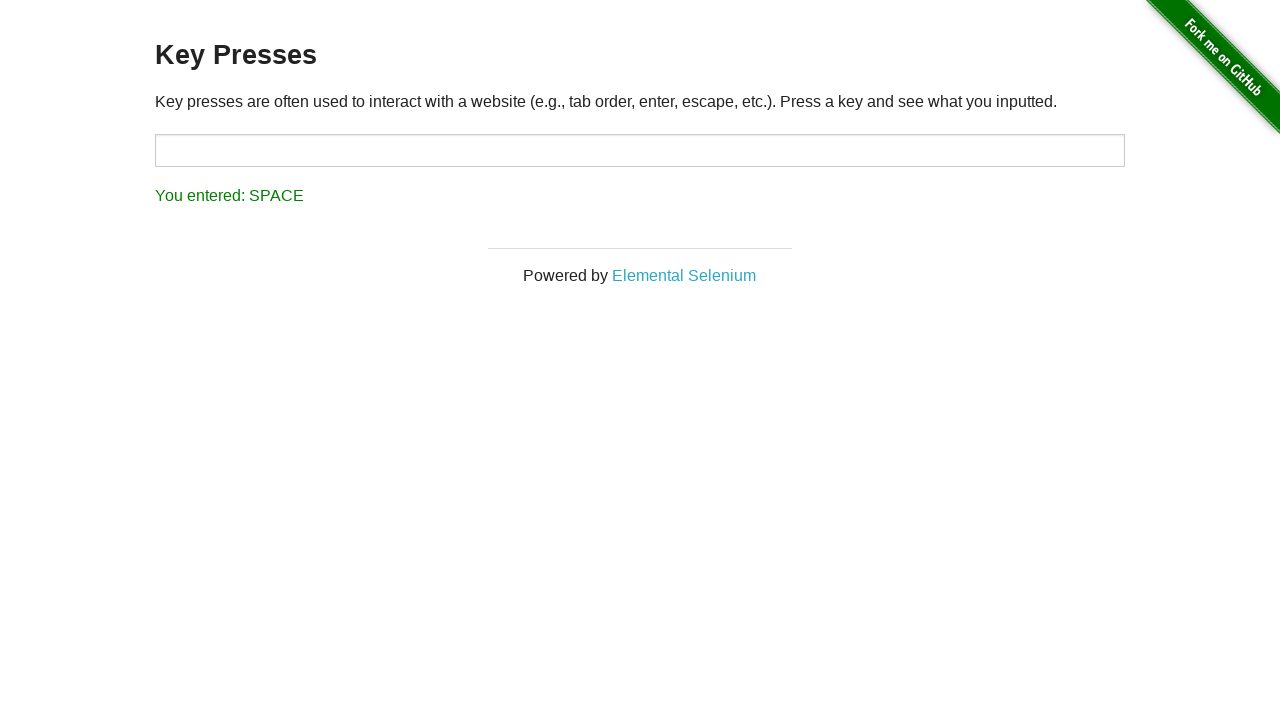

Retrieved result text: You entered: SPACE
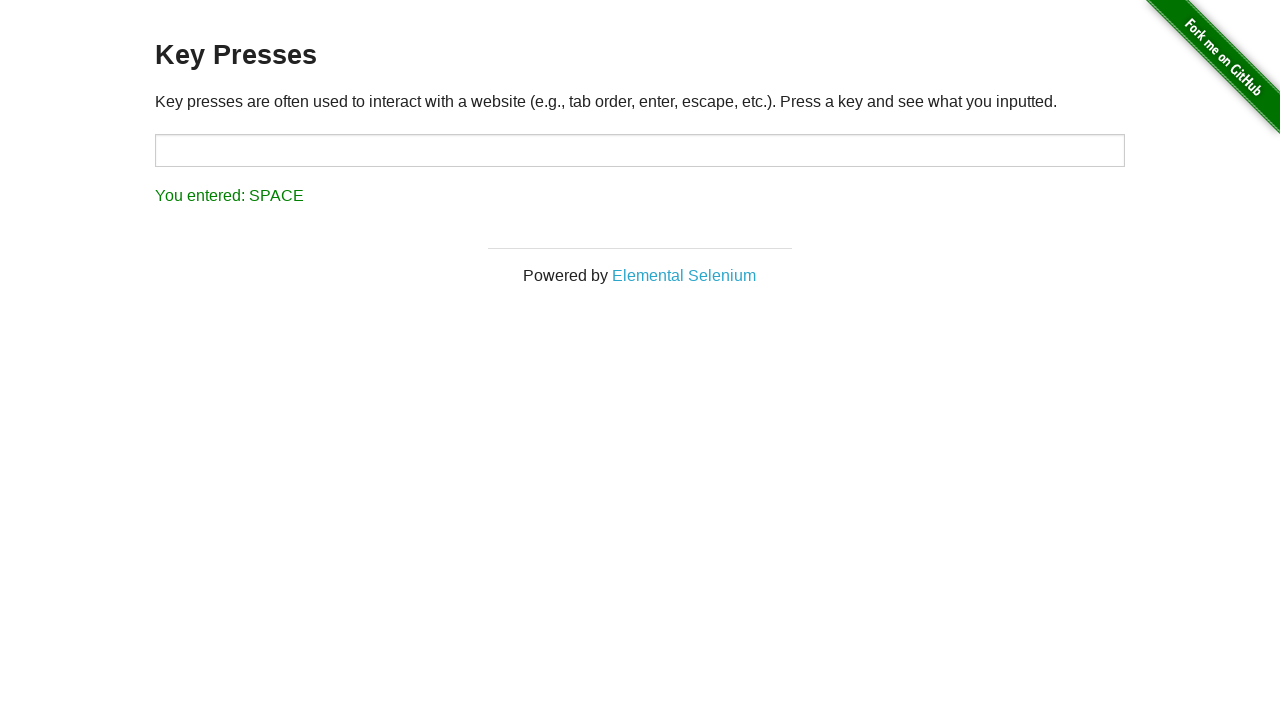

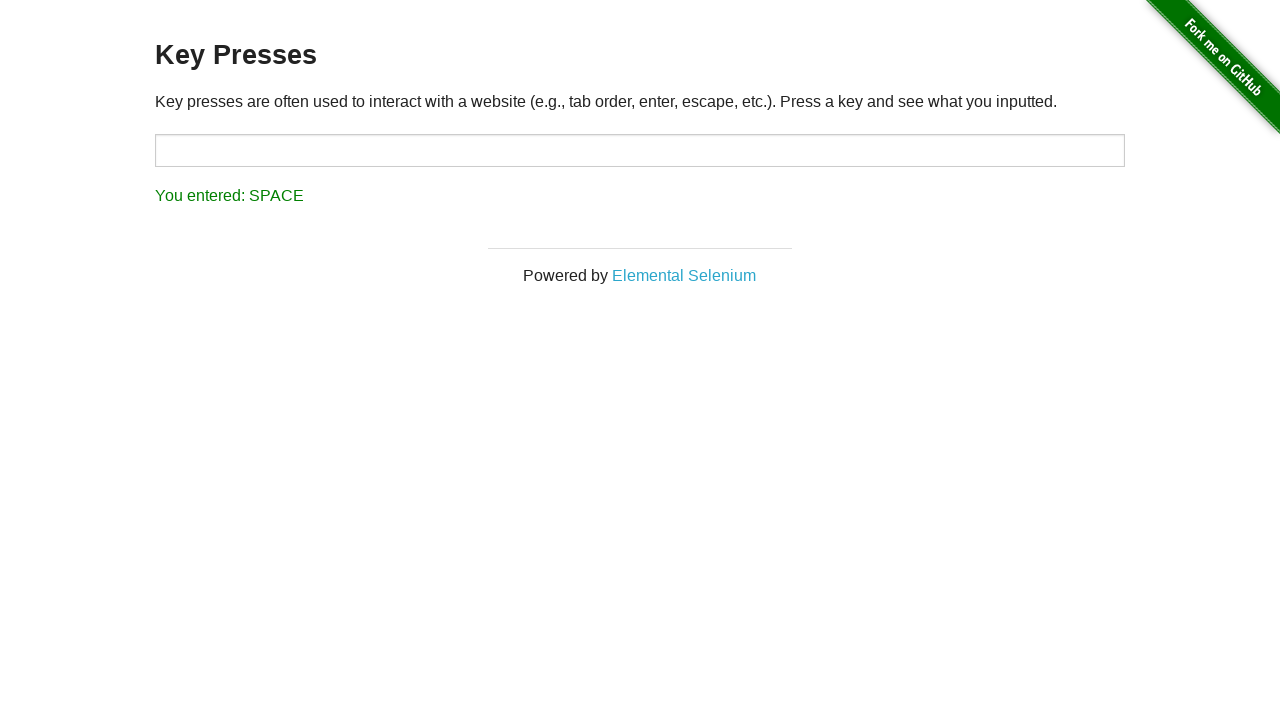